Tests drag and drop functionality by dragging a draggable element onto a droppable target area

Starting URL: https://jqueryui.com/droppable/

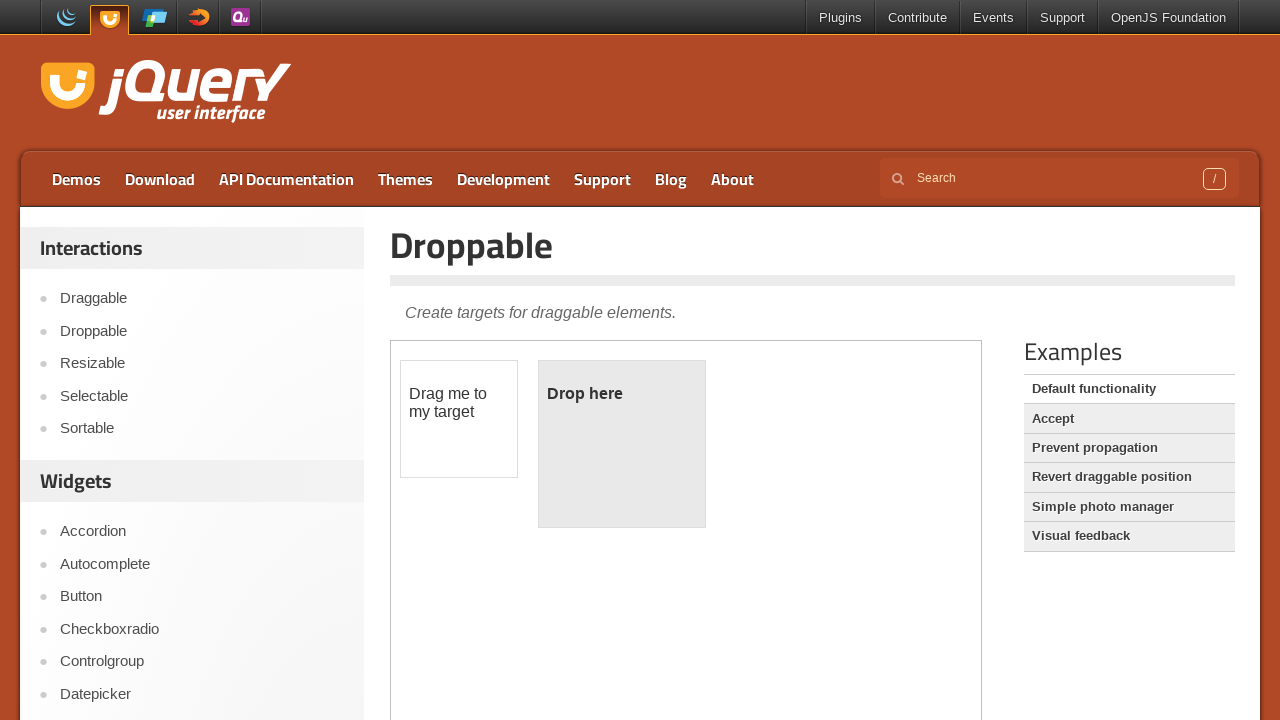

Waited for demo iframe to load
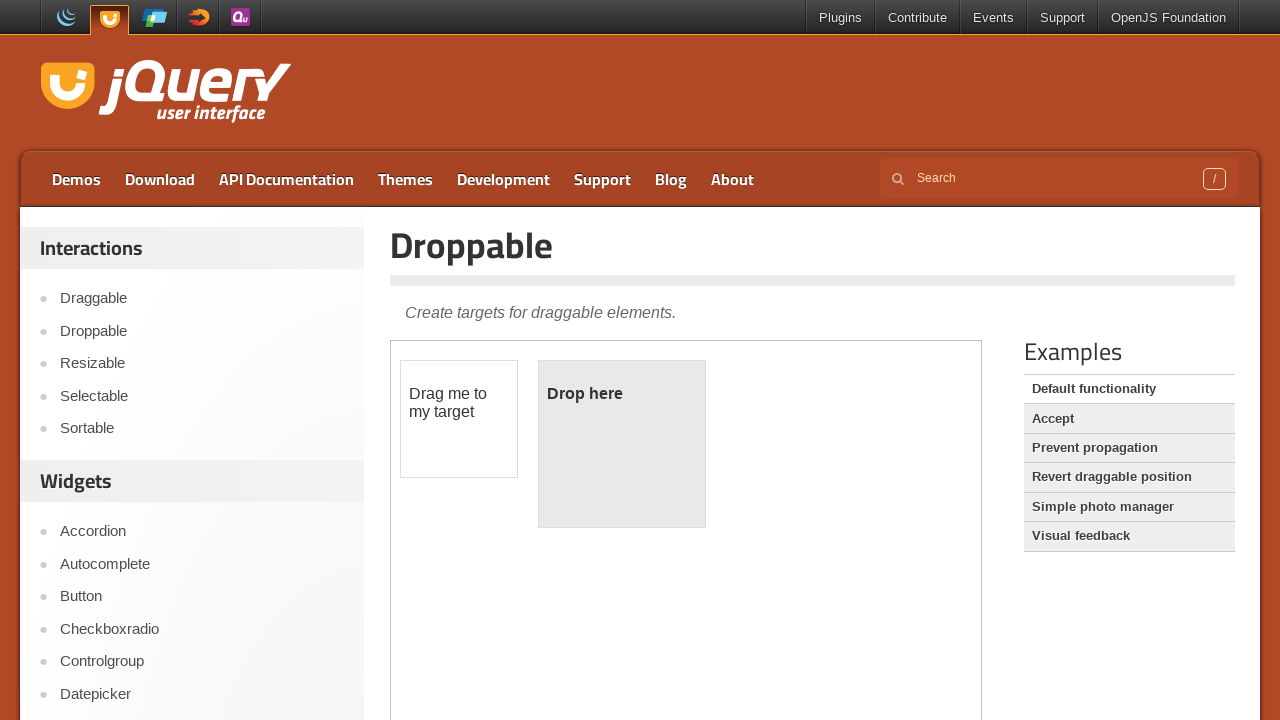

Located the demo iframe containing drag and drop elements
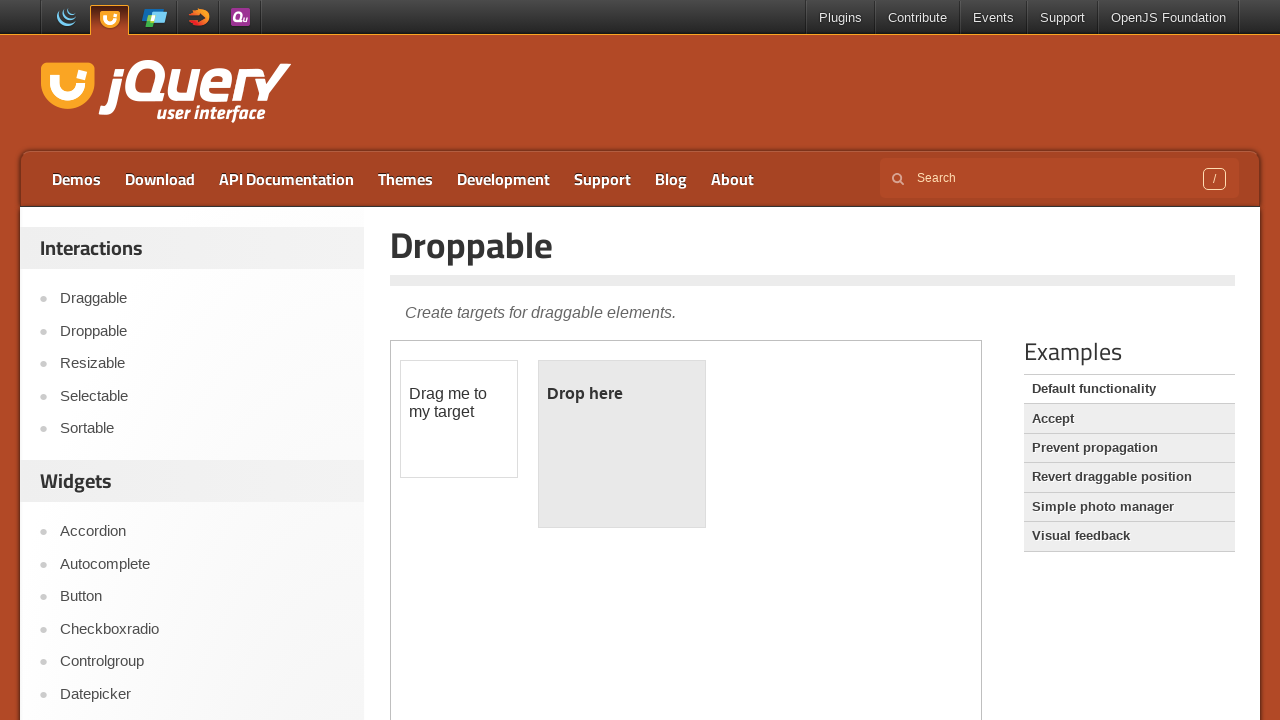

Located the draggable element
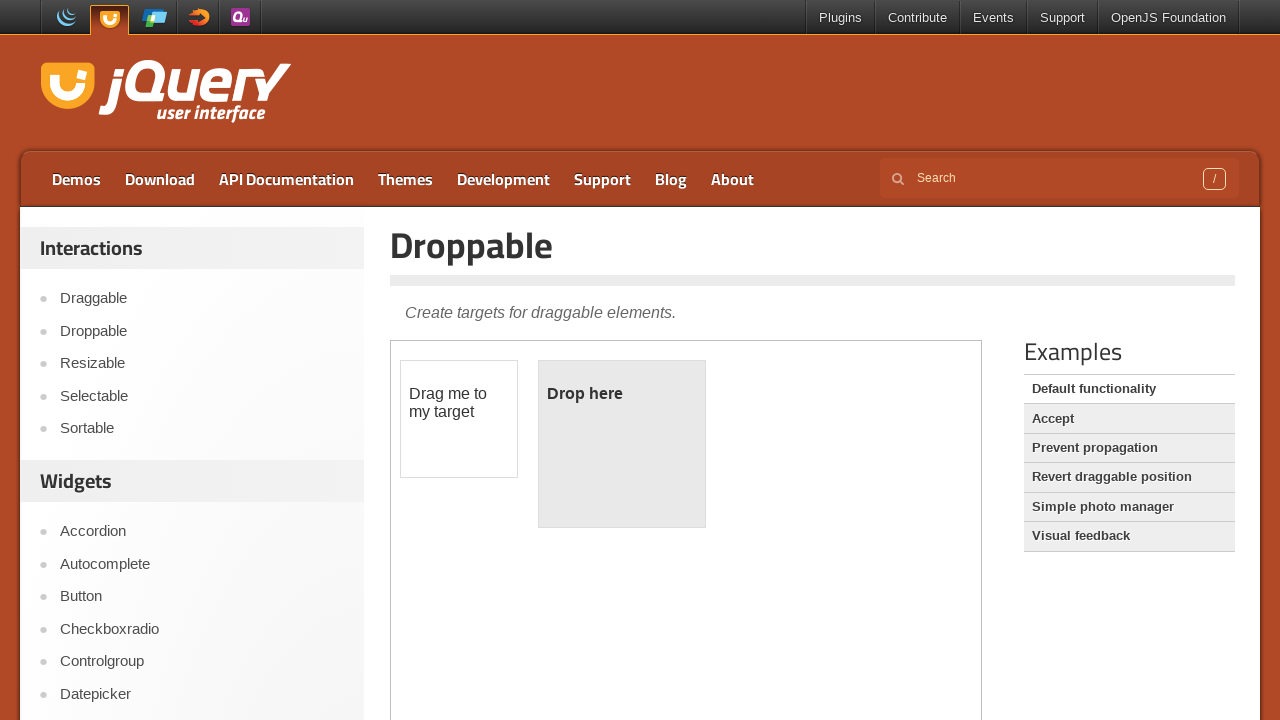

Located the droppable target area
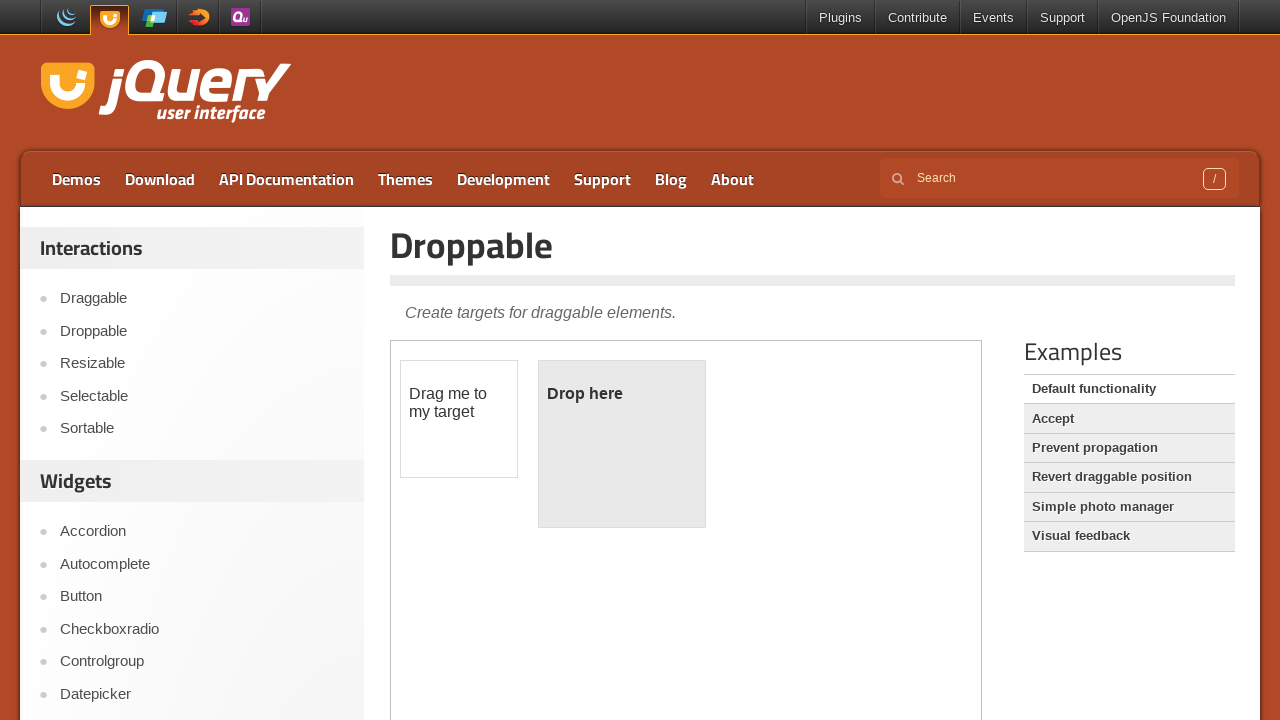

Dragged the draggable element onto the droppable target area at (622, 444)
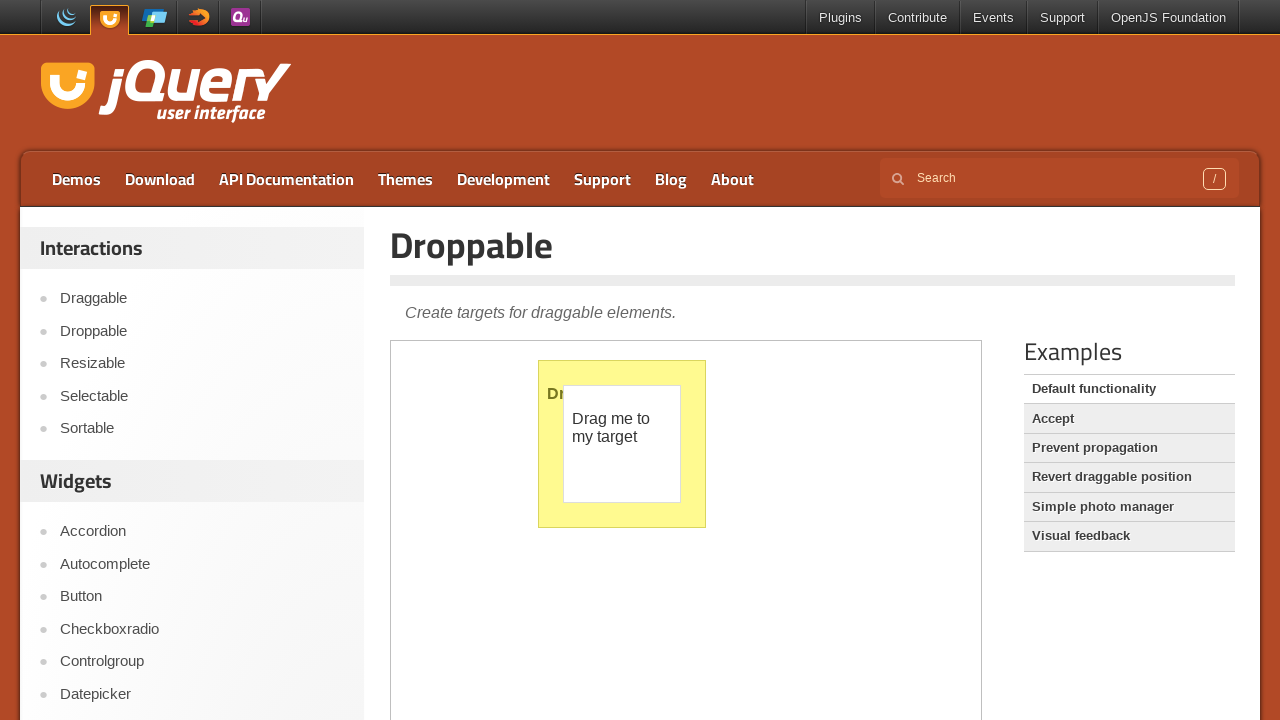

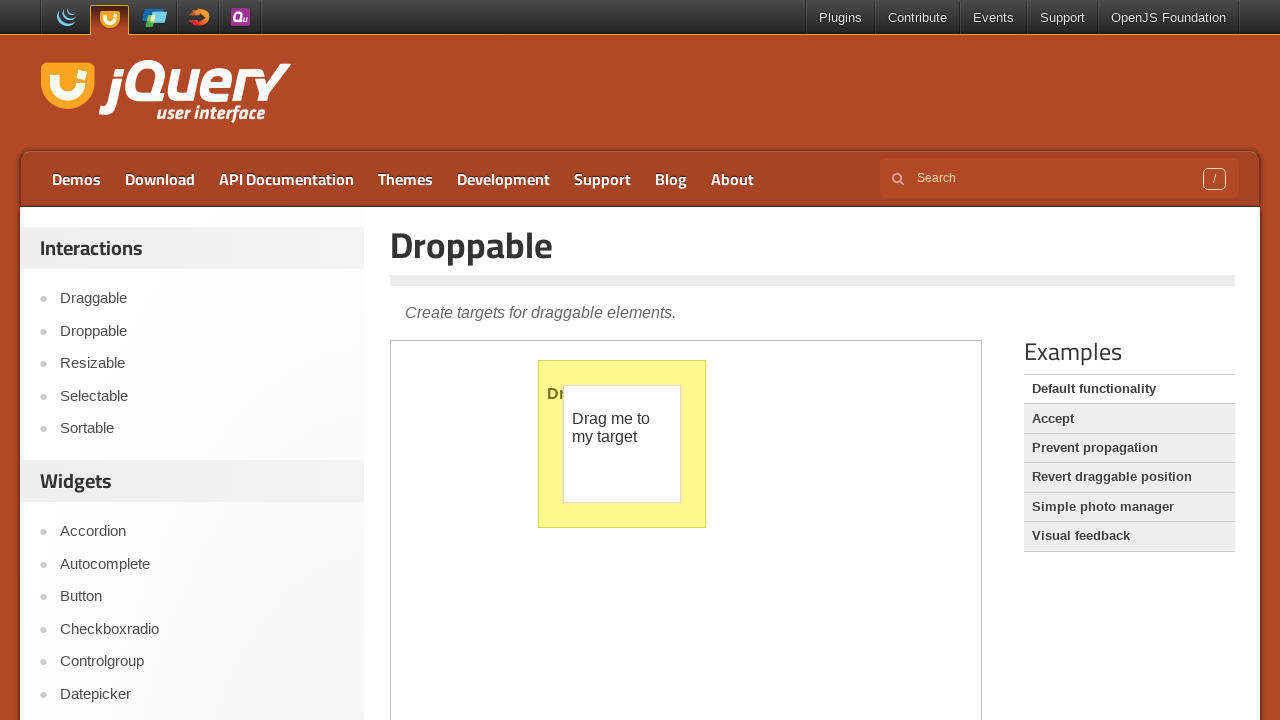